Tests CSS selector strategies by filling various form inputs using different CSS selector patterns

Starting URL: https://bonigarcia.dev/selenium-webdriver-java/web-form.html

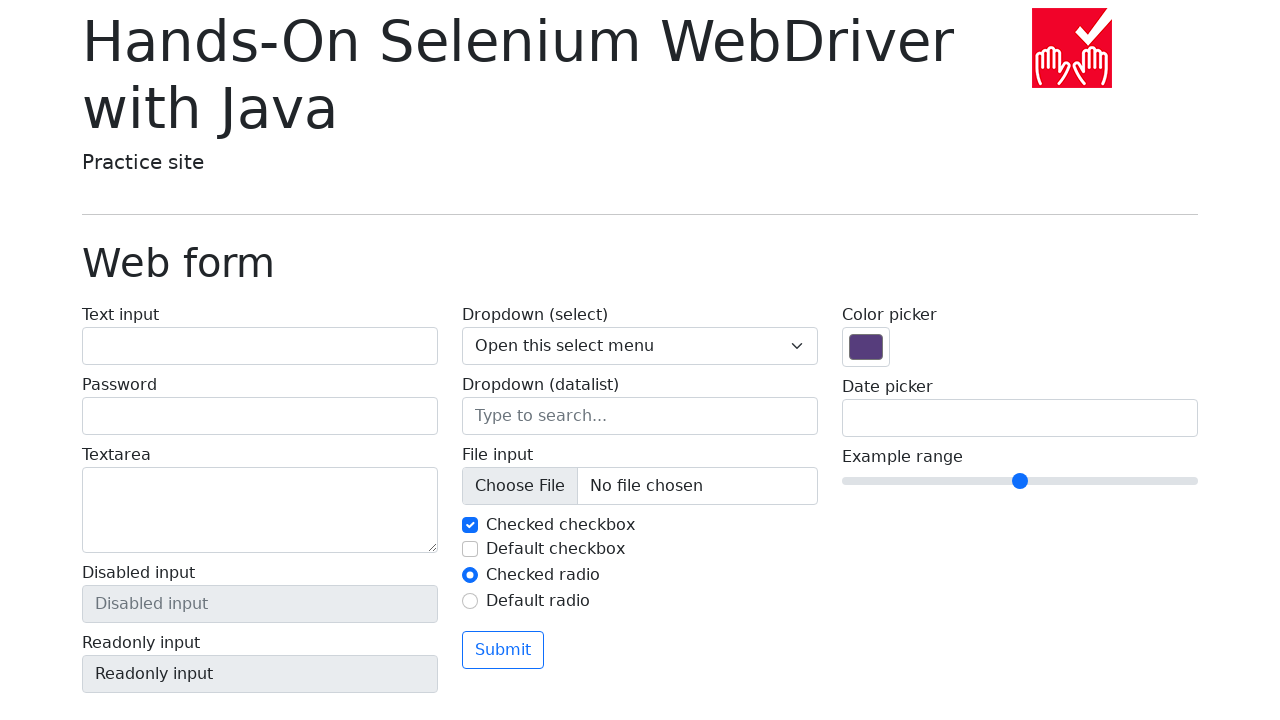

Filled text input by ID selector with 'textInputById' on #my-text-id
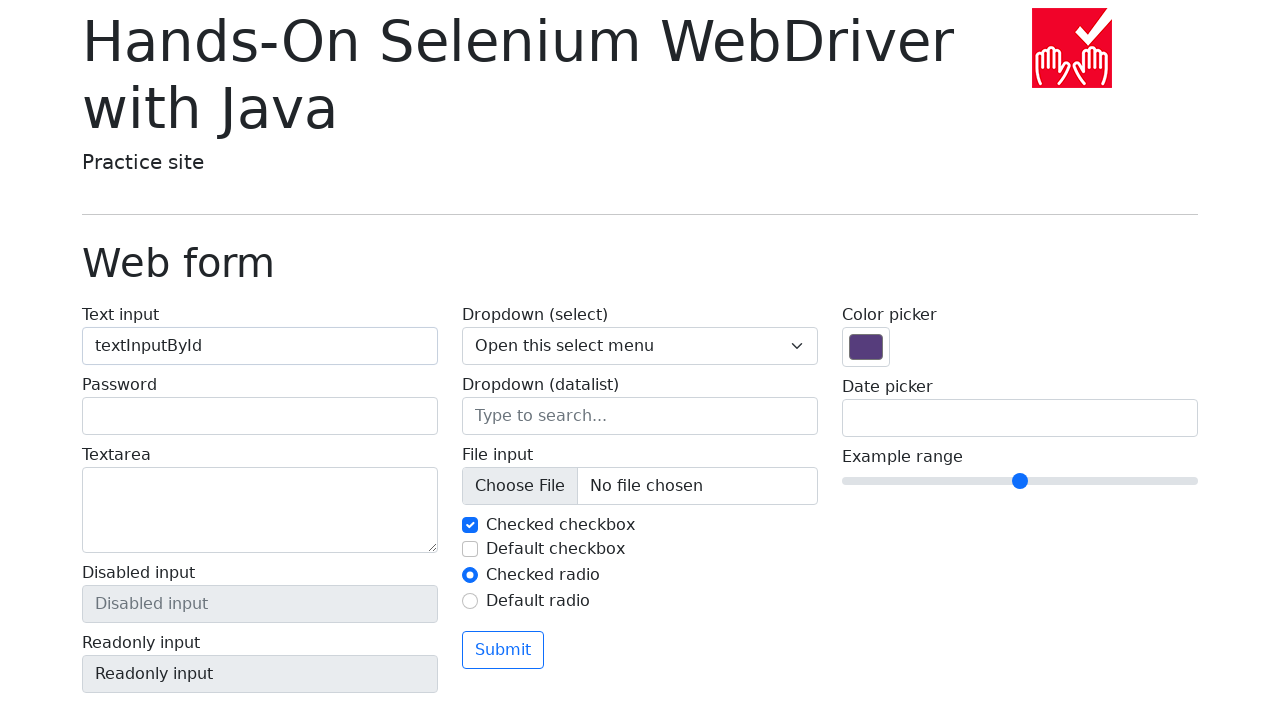

Filled text input by class selector with 'textInputByClass' on .form-control
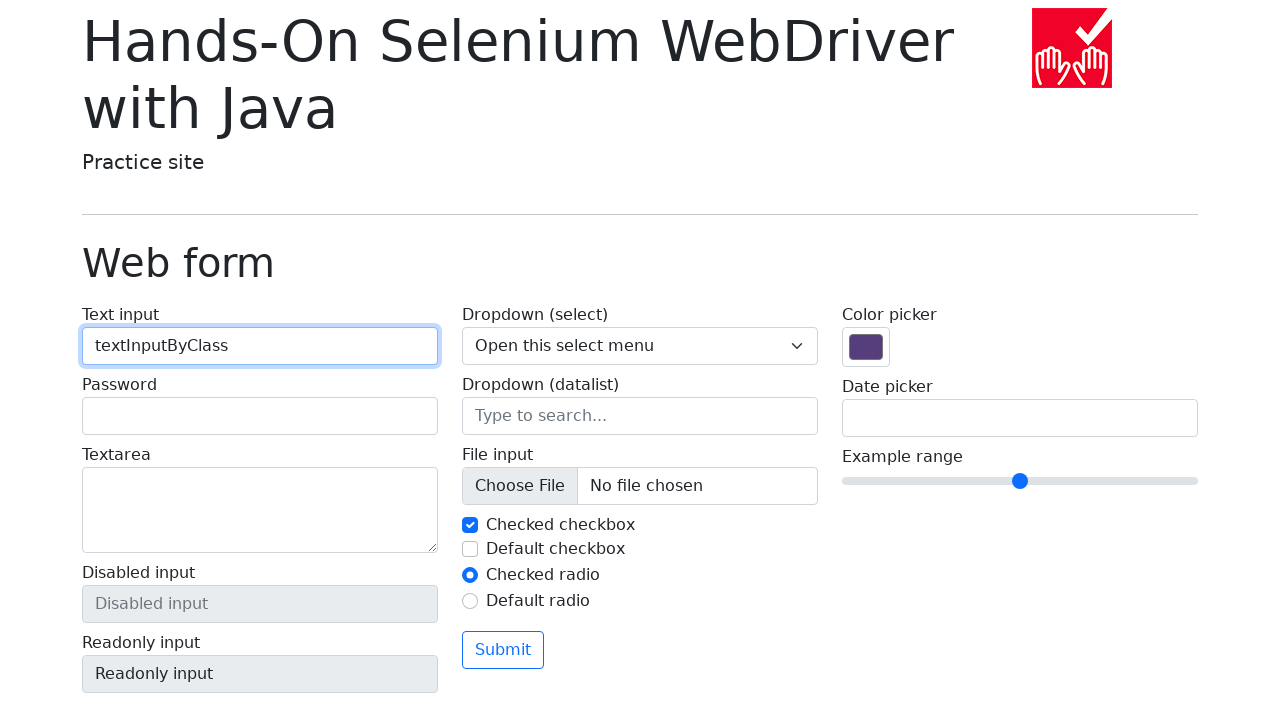

Filled text input by name attribute selector with 'textInputByName' on [name='my-text']
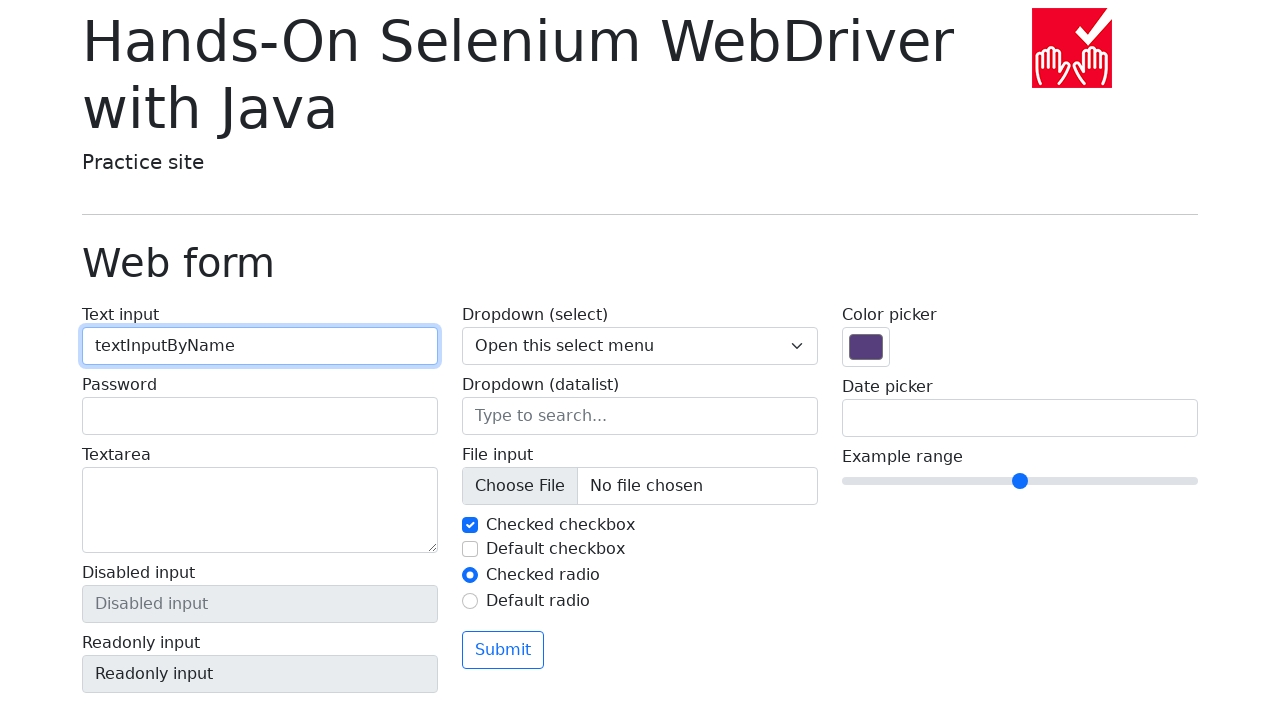

Filled text input by tag and class combination selector with 'textInputByTagAndClass' on input.form-control
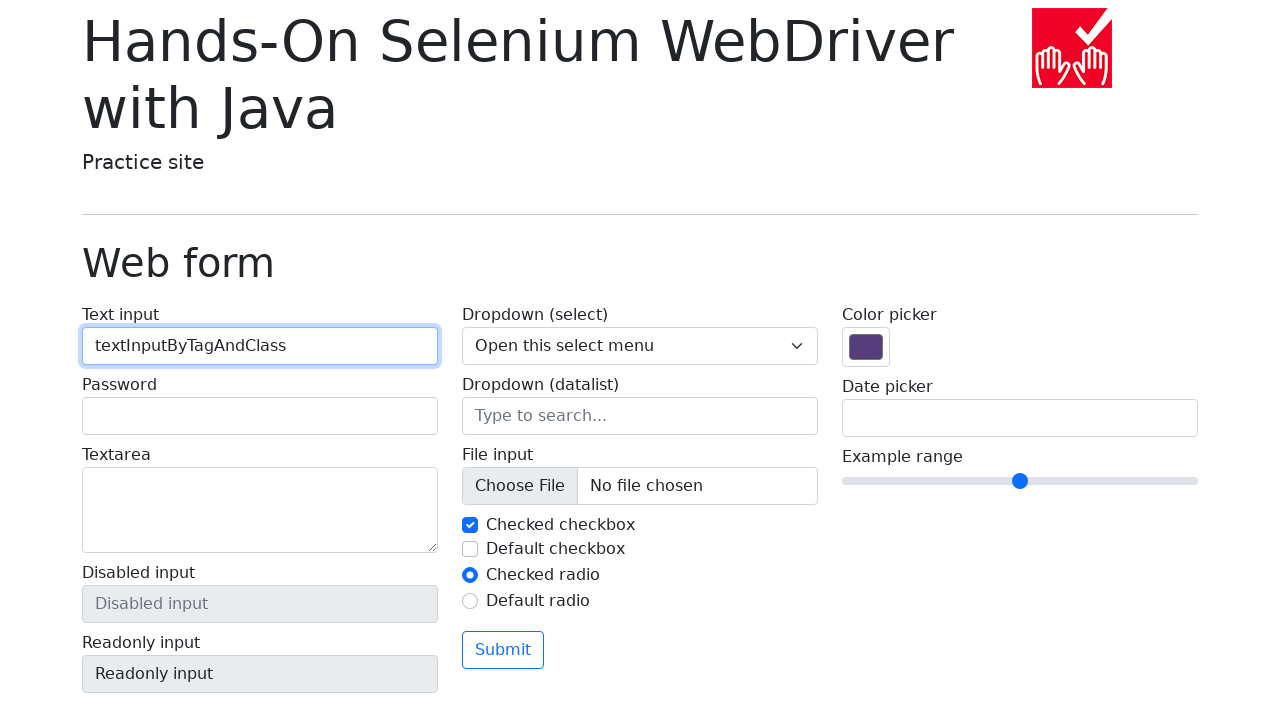

Filled text input by tag and ID combination selector with 'textInputByTagAndId' on input#my-text-id
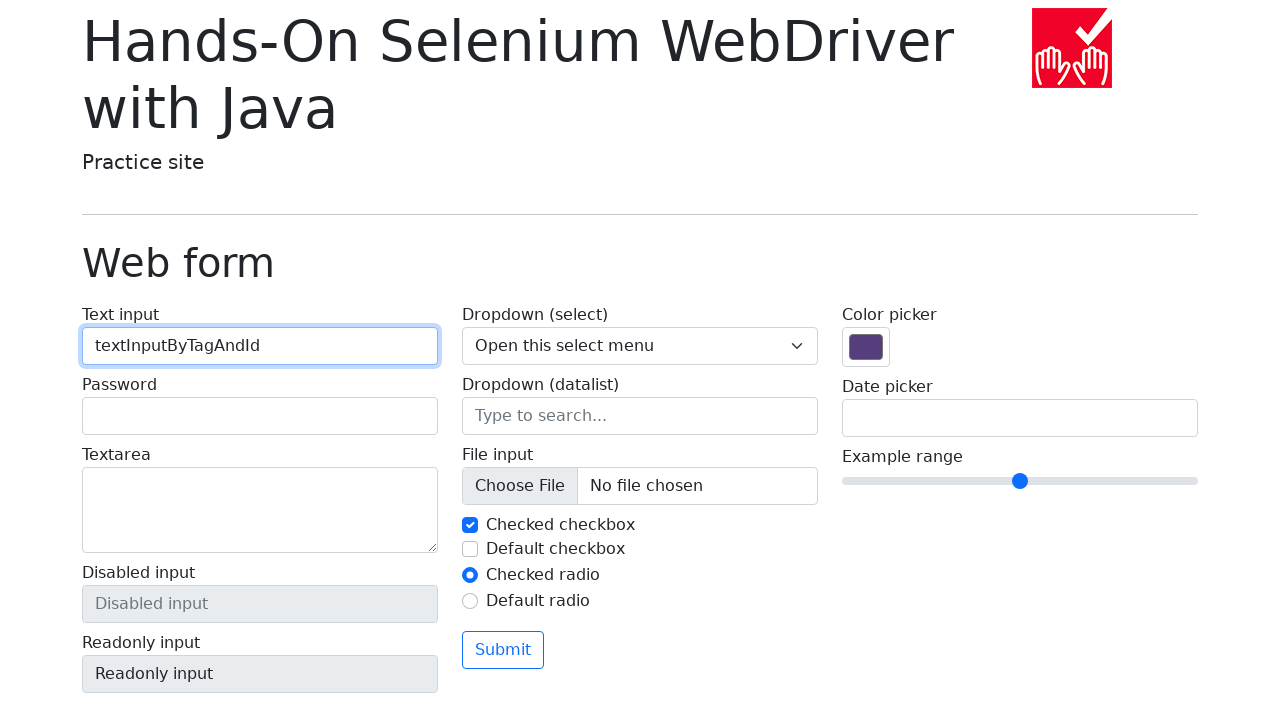

Filled text input by tag and custom attribute selector with 'textInputByTagAndAttribute' on input[myprop='myvalue']
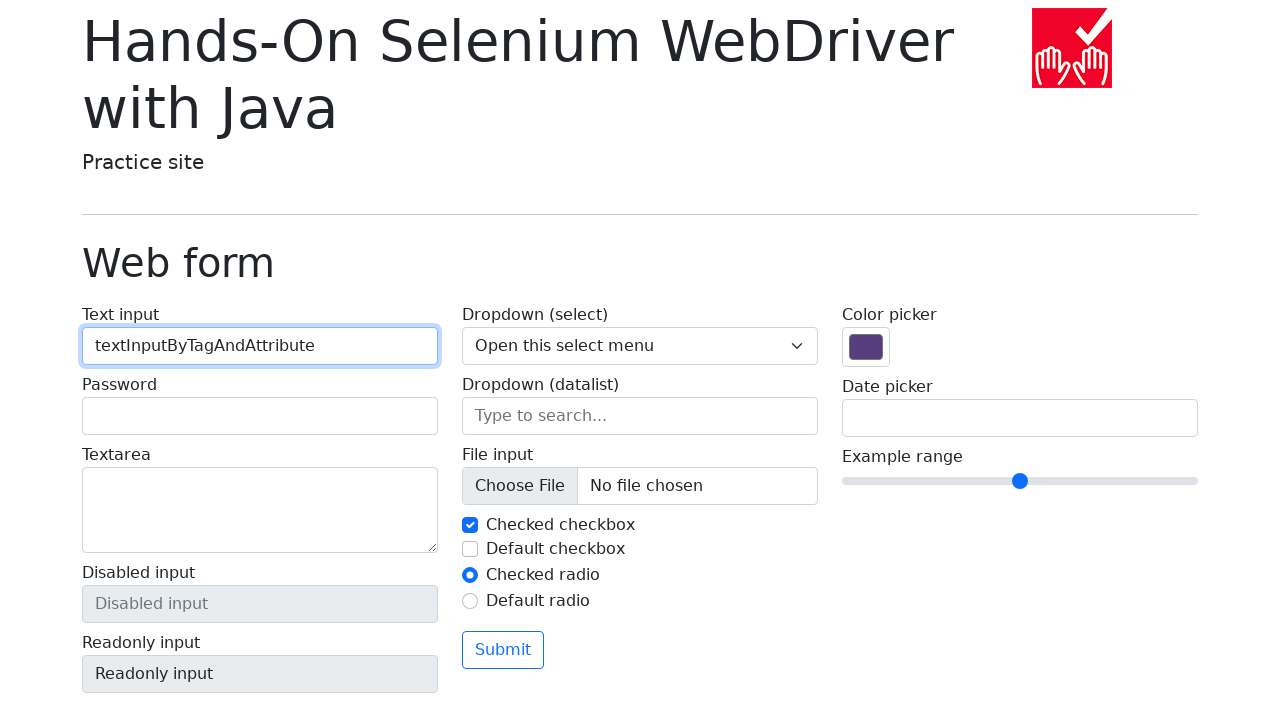

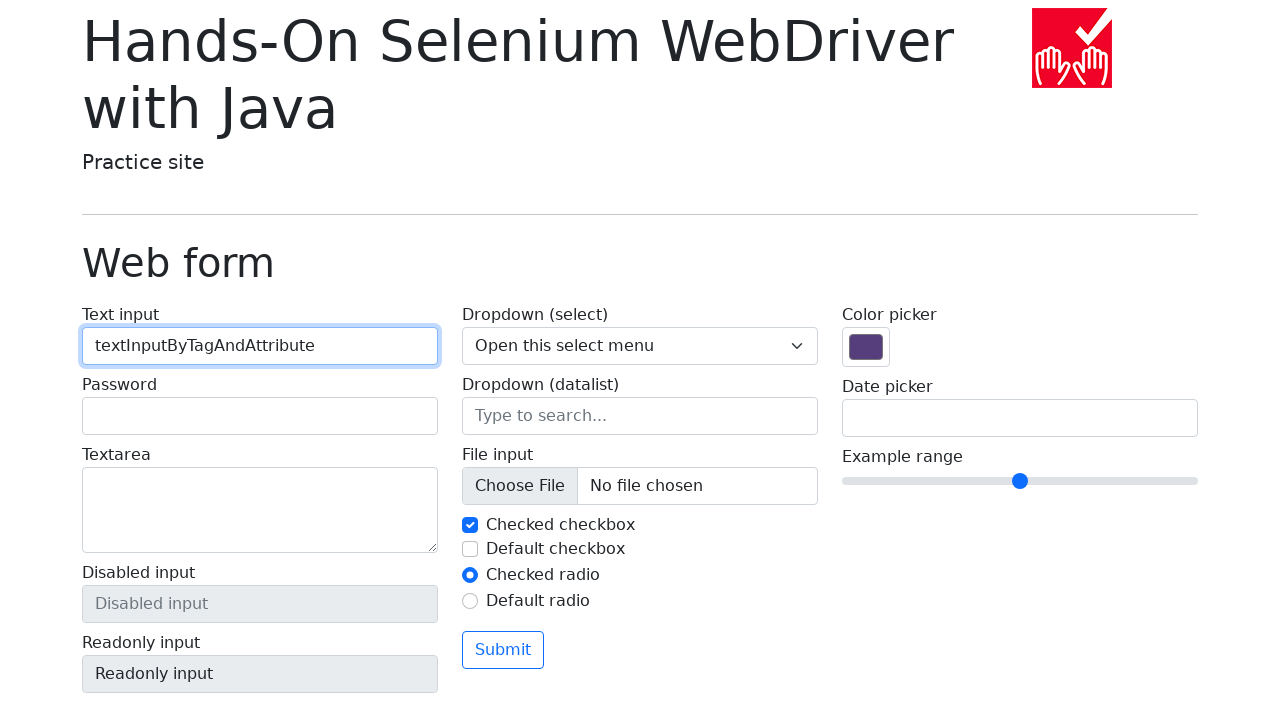